Tests page scrolling functionality by scrolling down to a "Job Openings" section and then scrolling back up to the "Online Classroom" section on a Selenium course content page.

Starting URL: http://greenstech.in/selenium-course-content.html

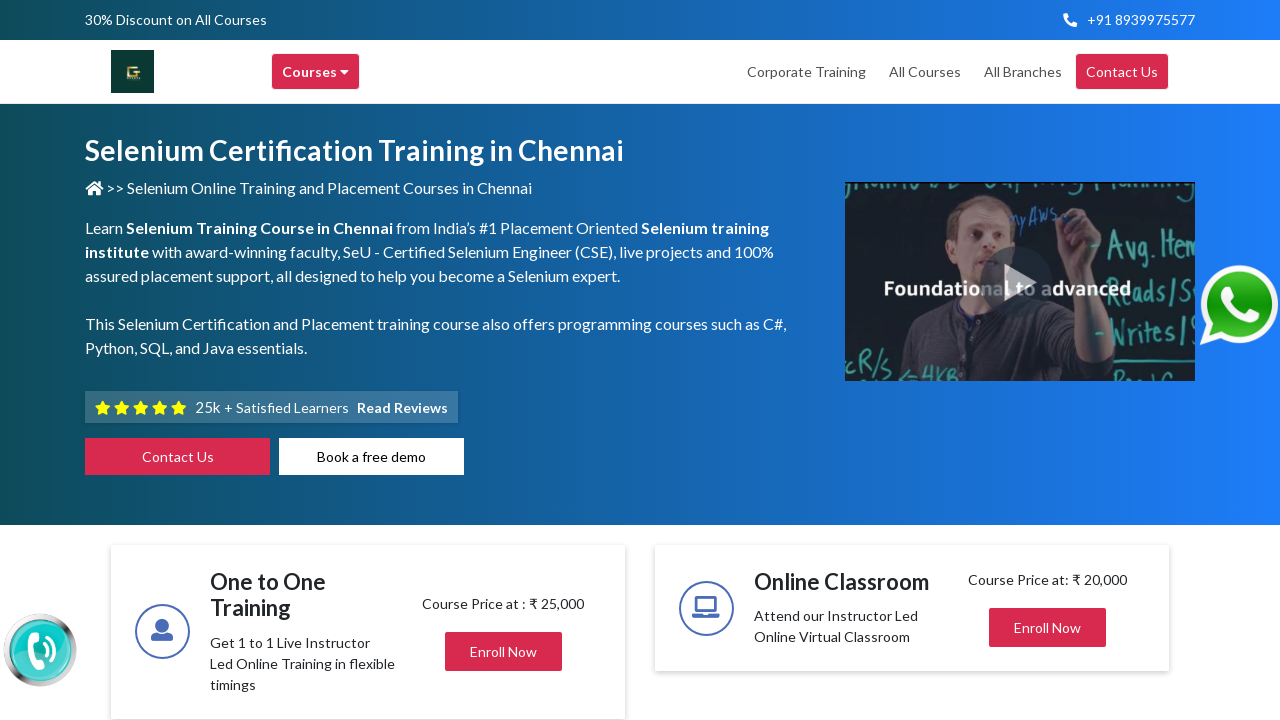

Set viewport to 1920x1080
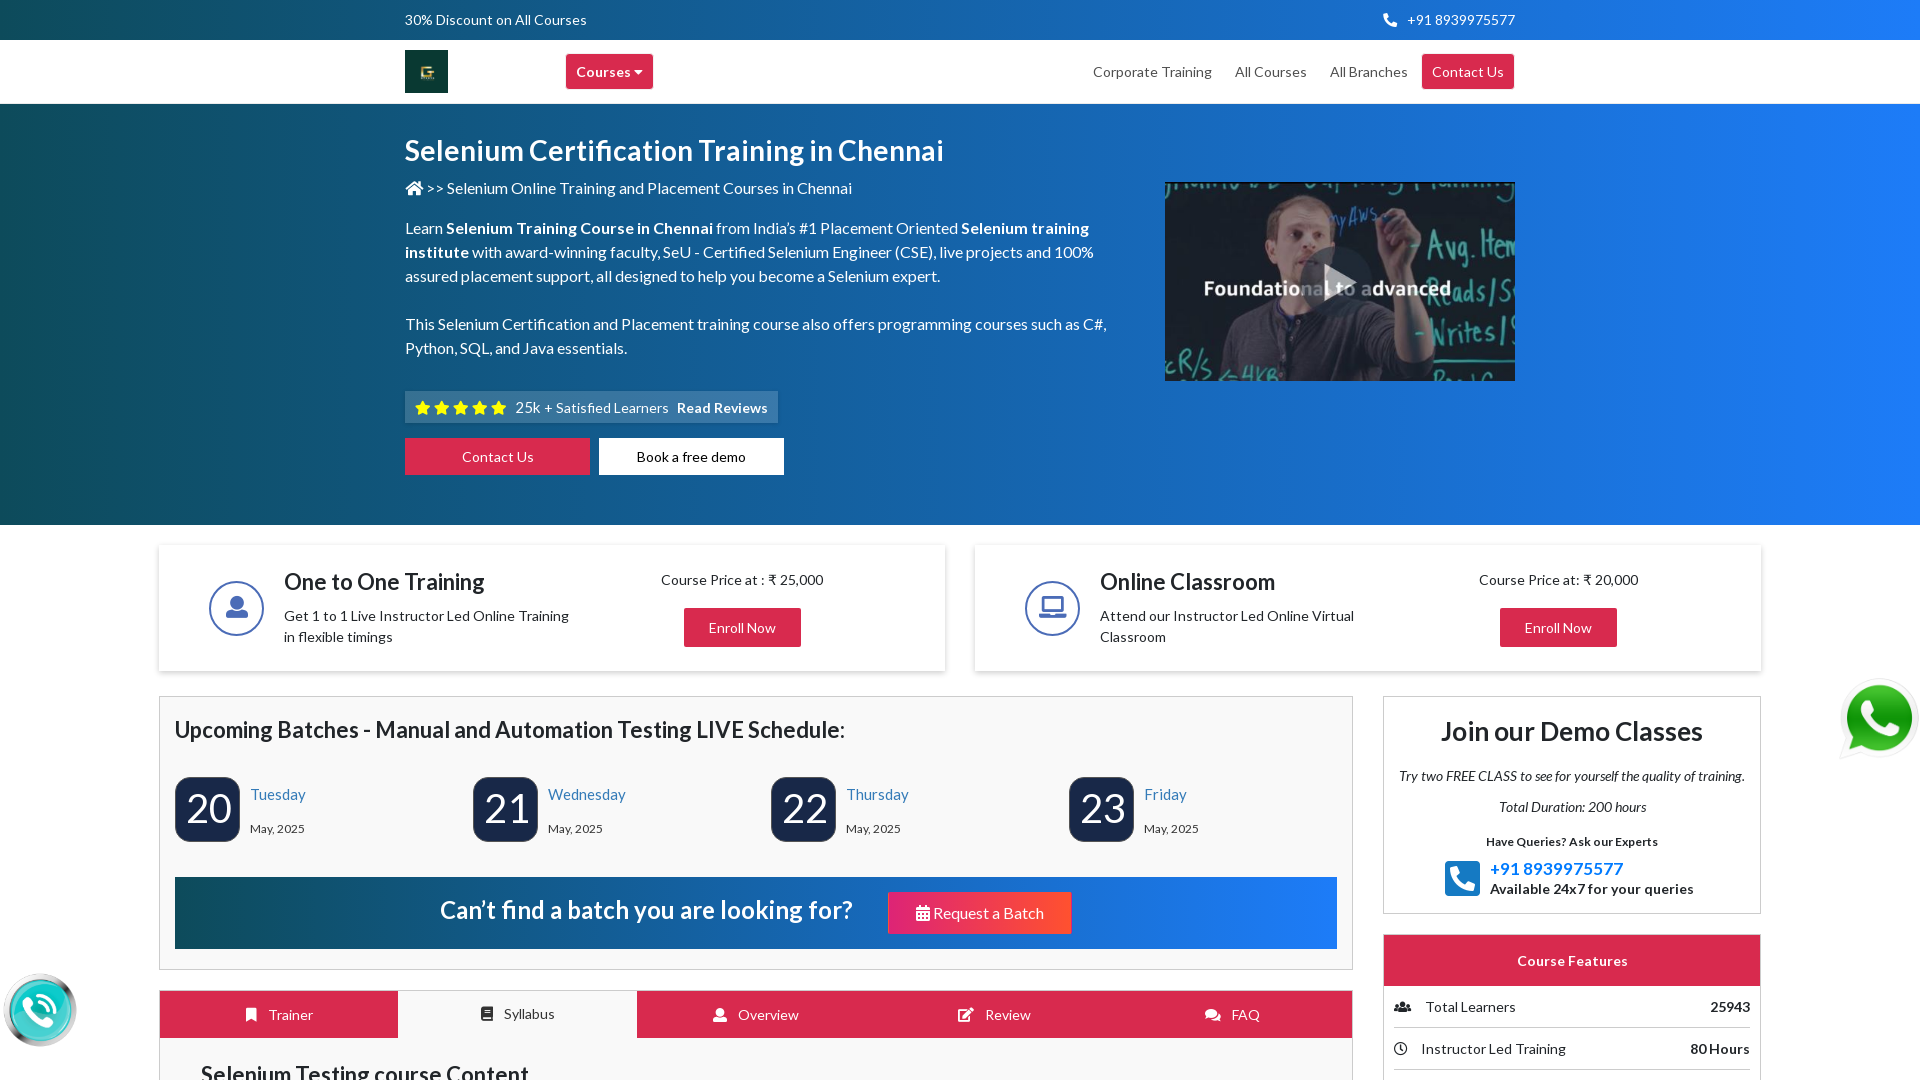

Located Job Openings element
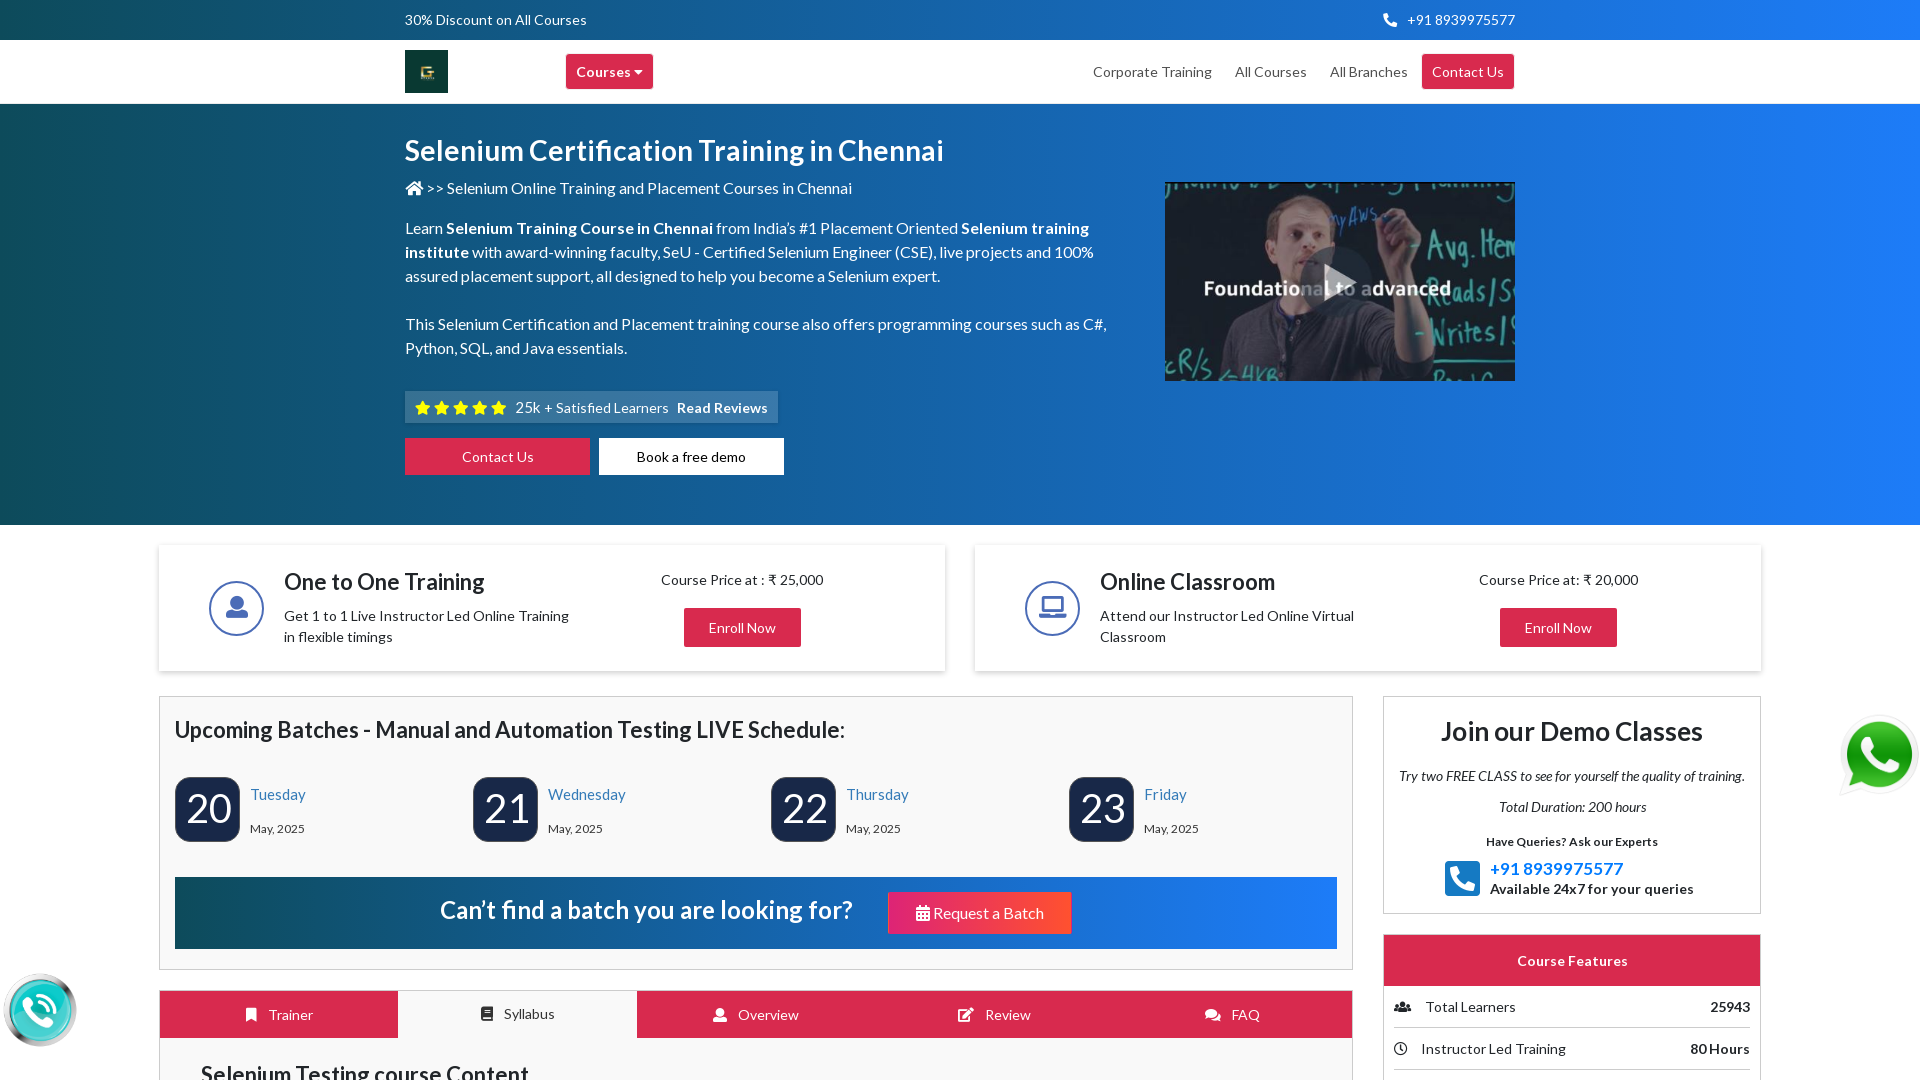

Scrolled down to Job Openings section
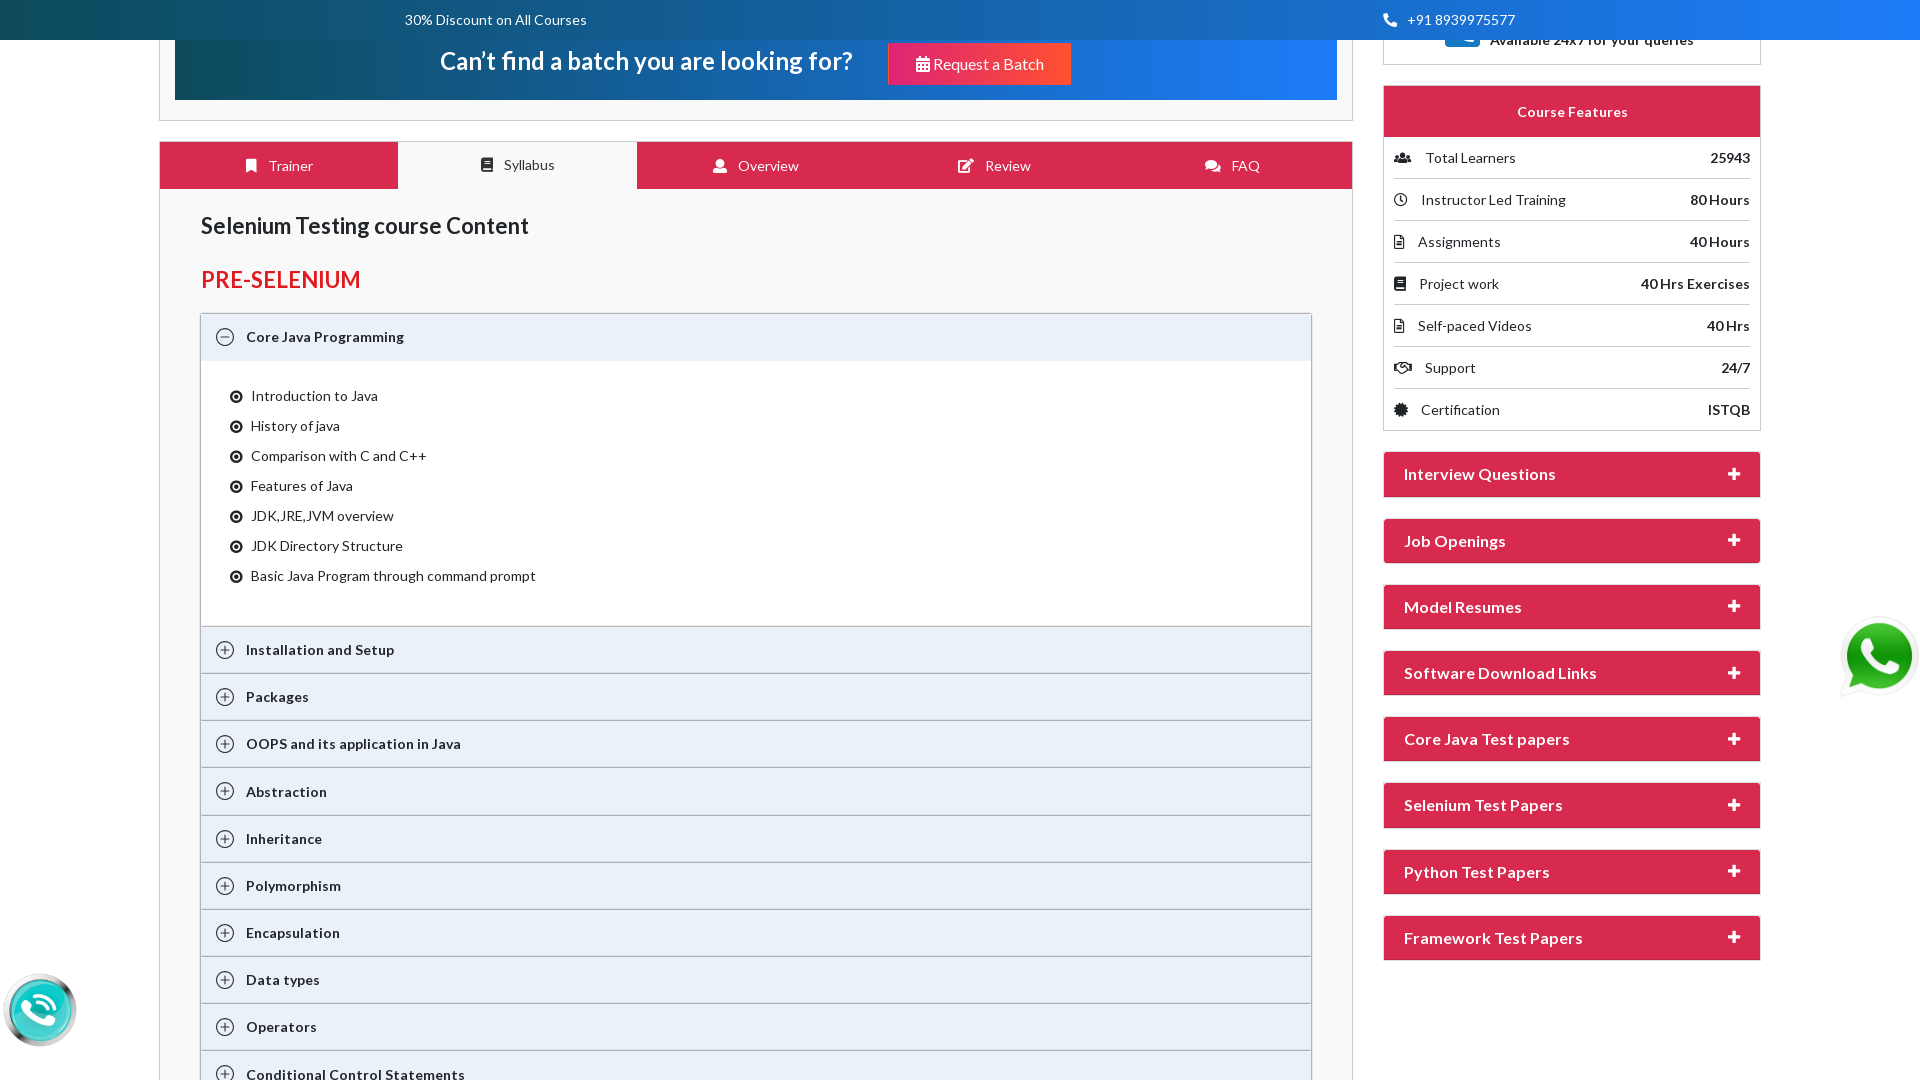

Waited 2 seconds for Job Openings section to be visible
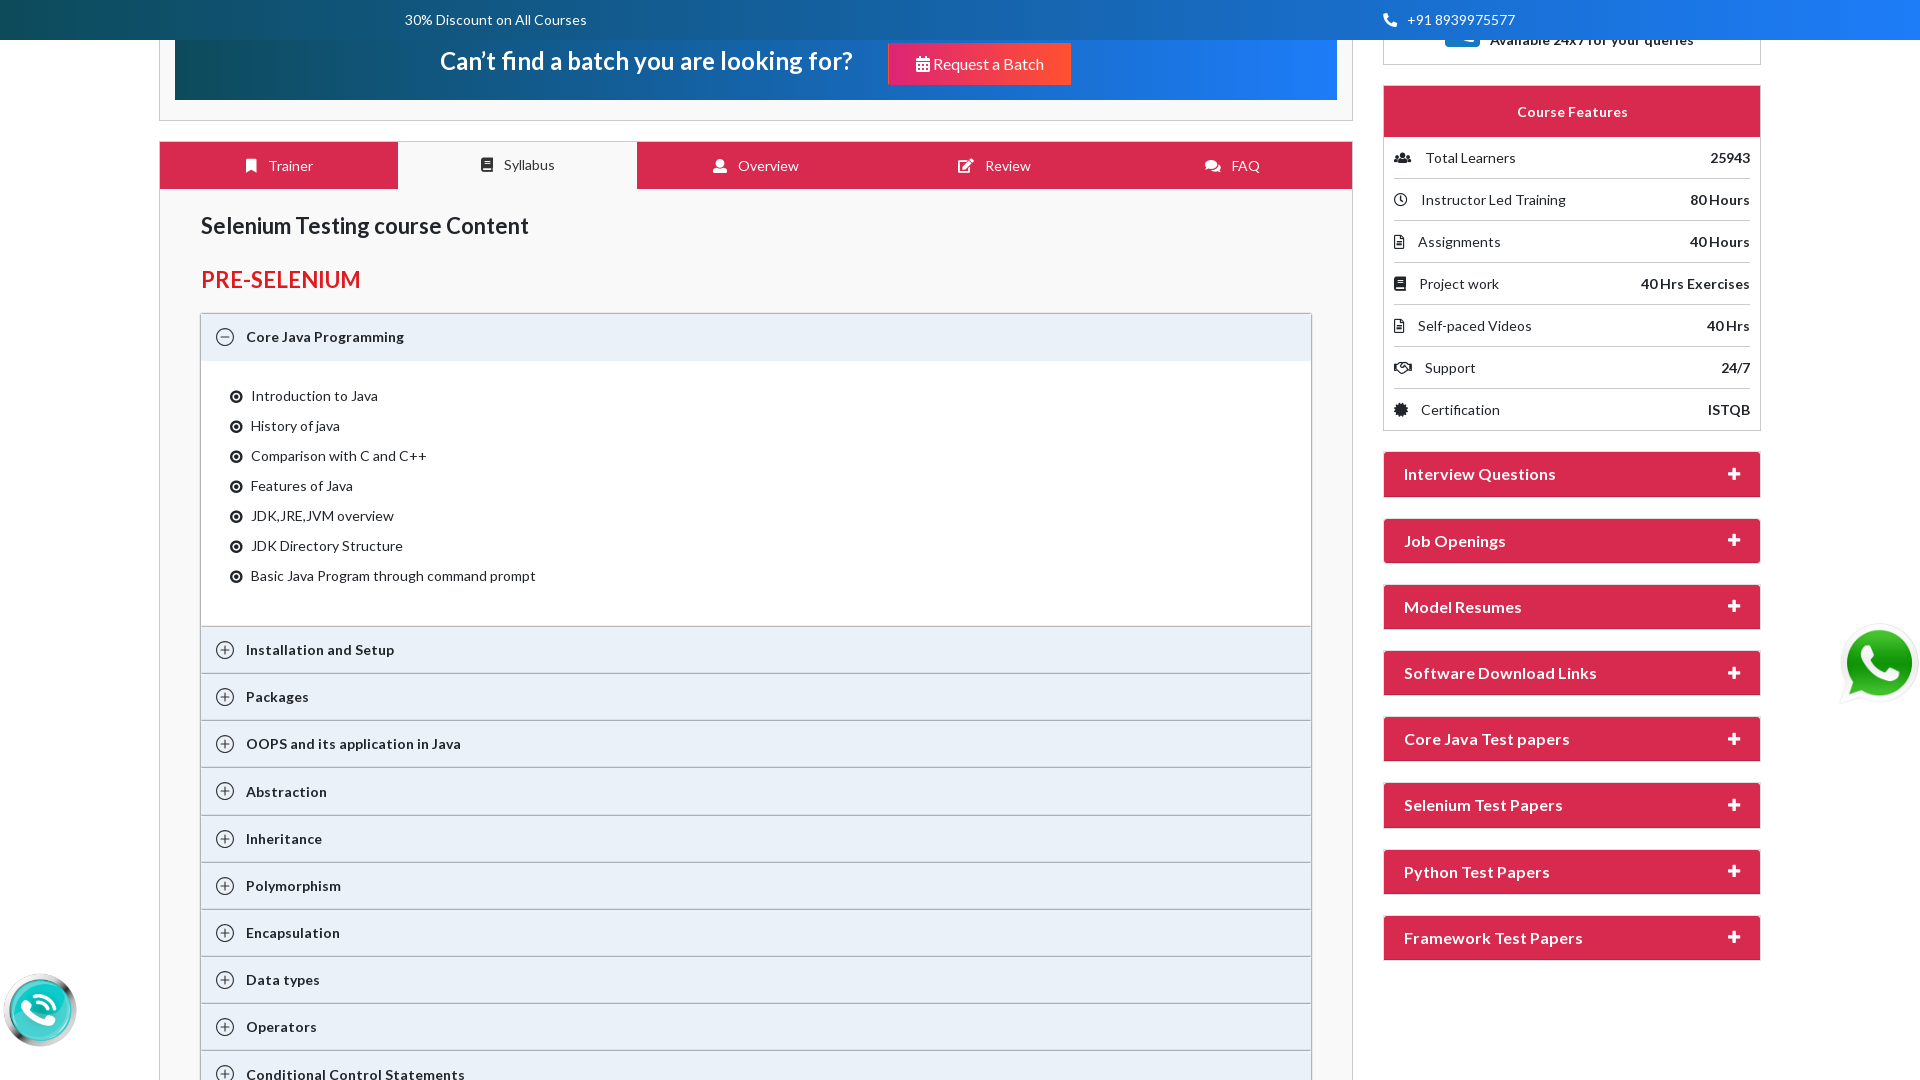

Located Online Classroom element
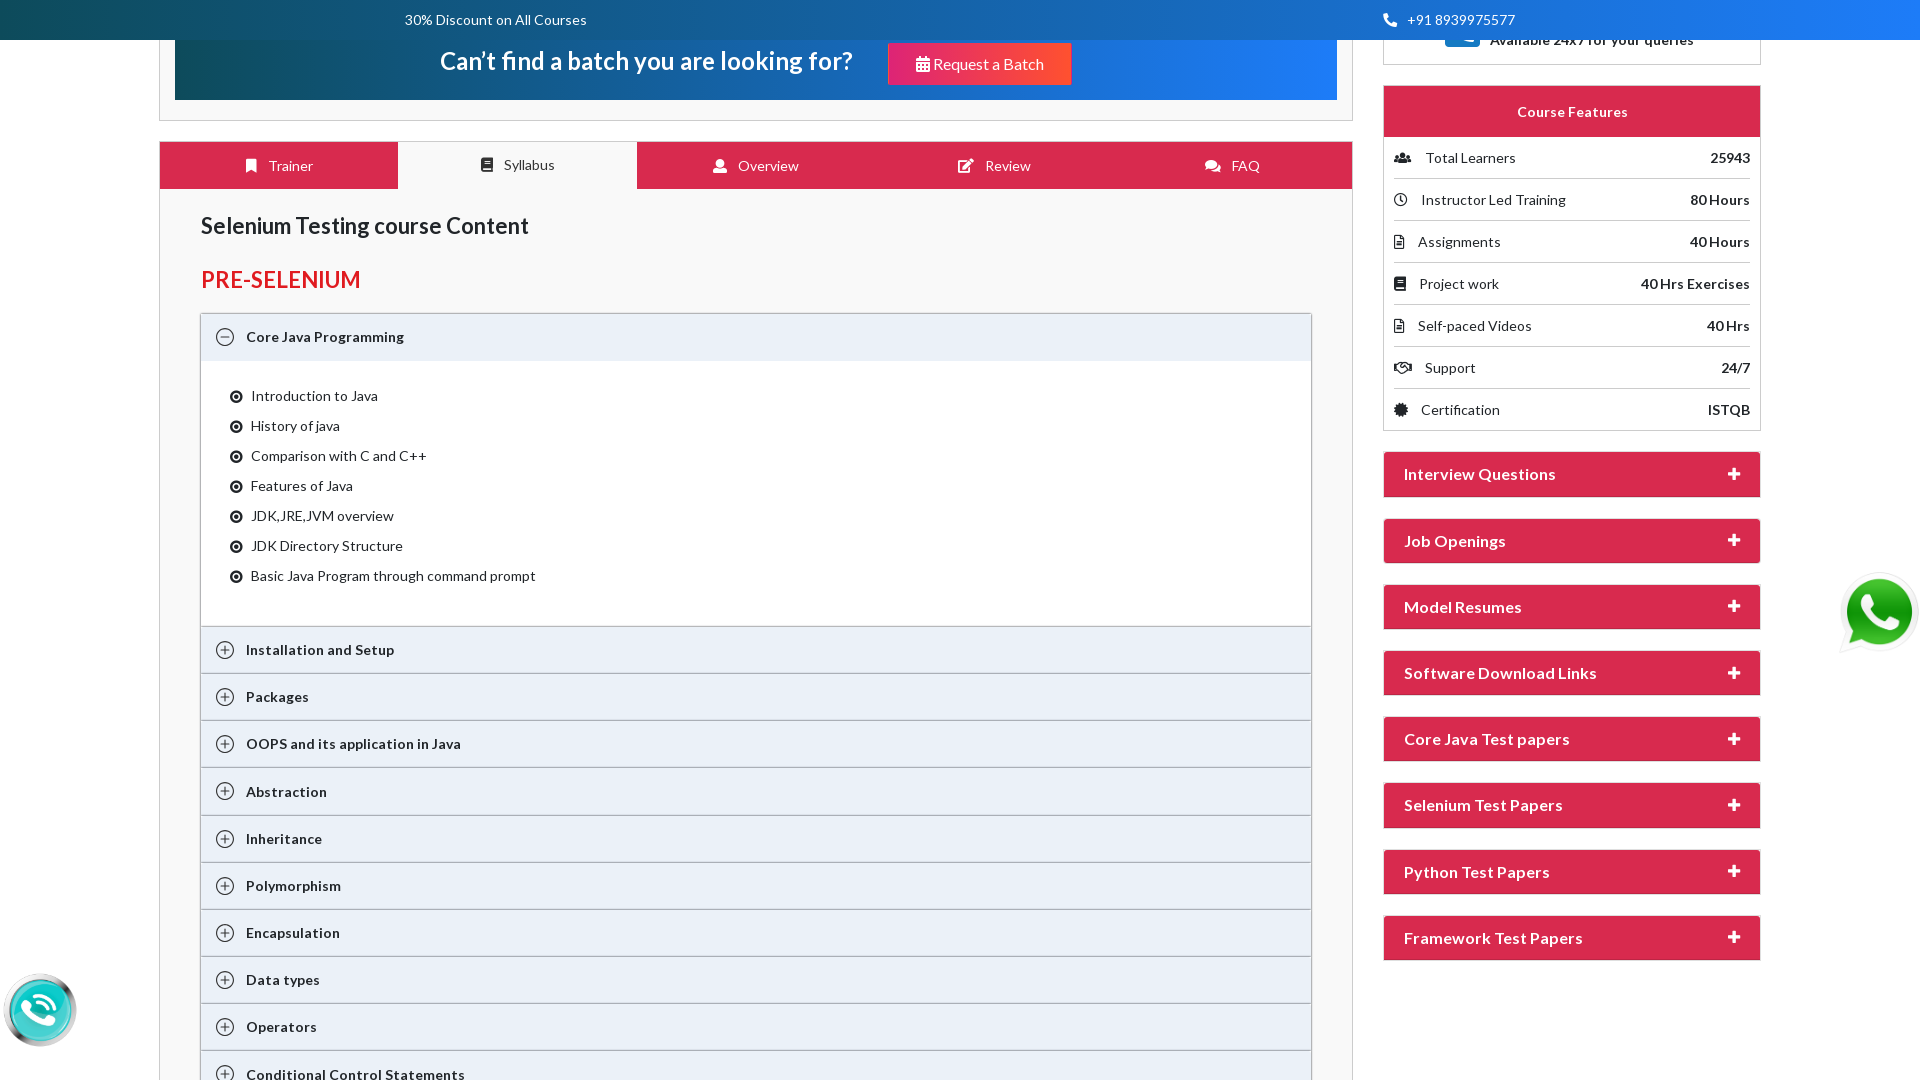

Scrolled back up to Online Classroom section
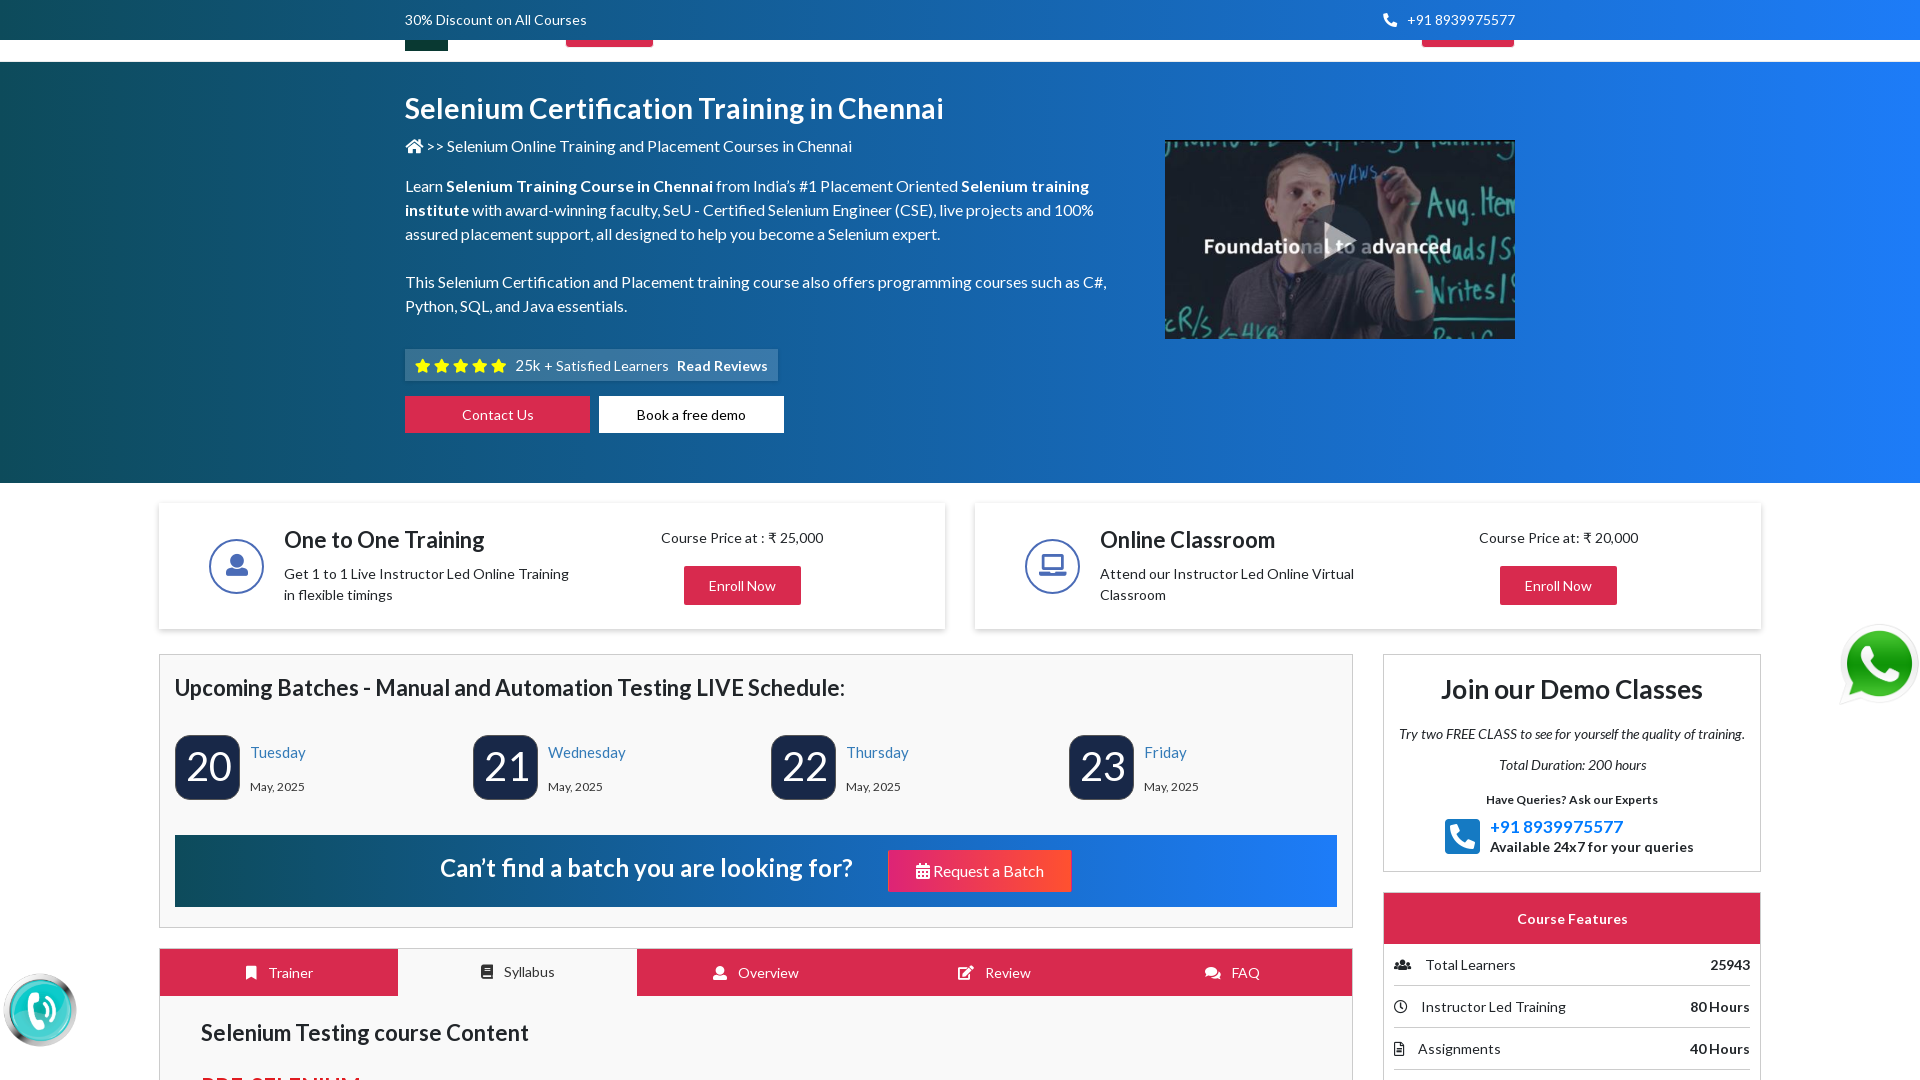

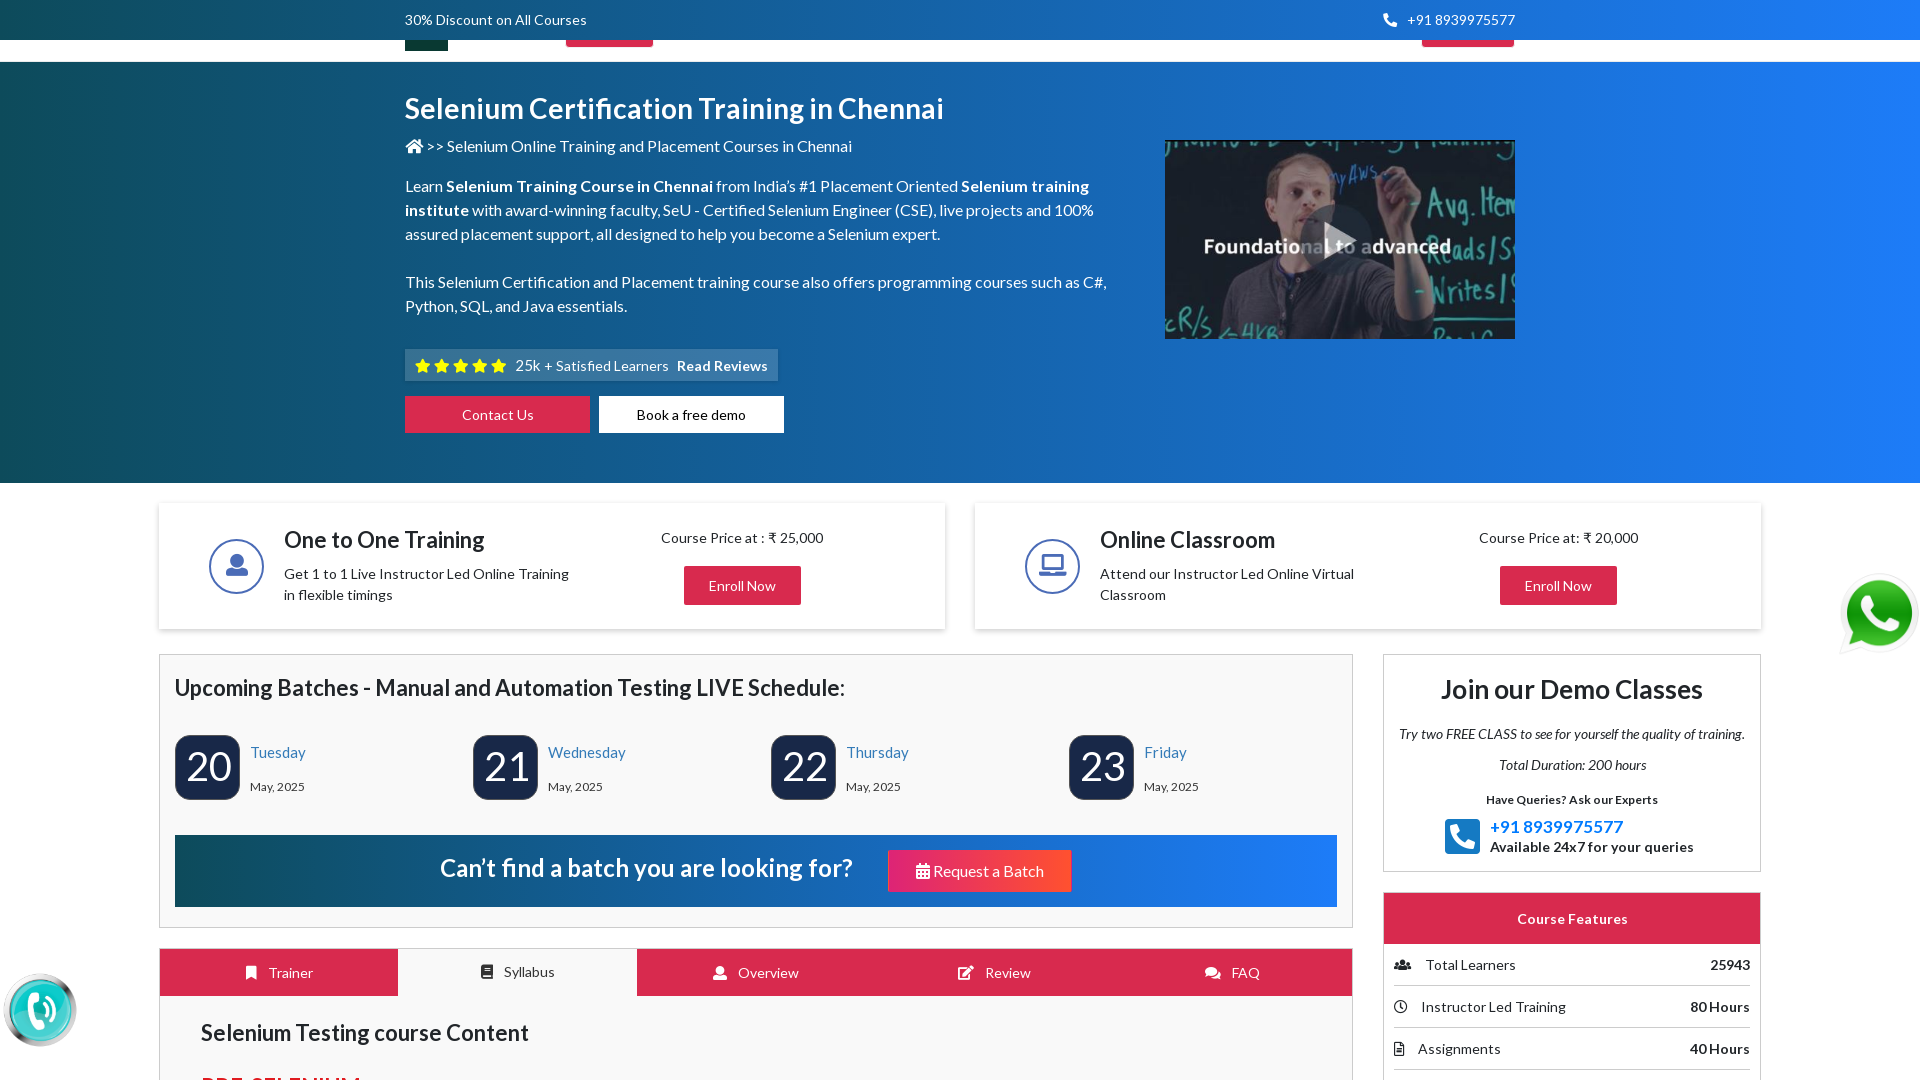